Tests double-click functionality by double-clicking on a paragraph element within an iframe to trigger a JavaScript function

Starting URL: https://www.w3schools.com/jsref/tryit.asp?filename=tryjsref_ondblclick

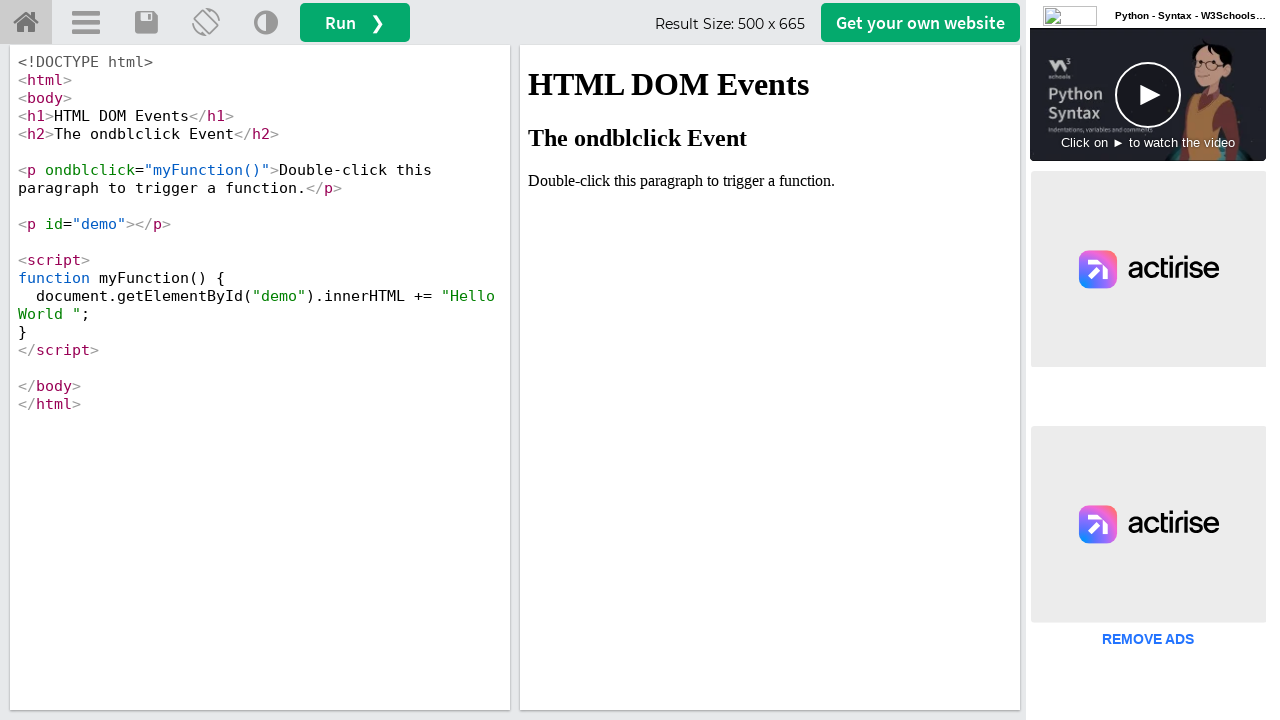

Located iframe with id 'iframeResult'
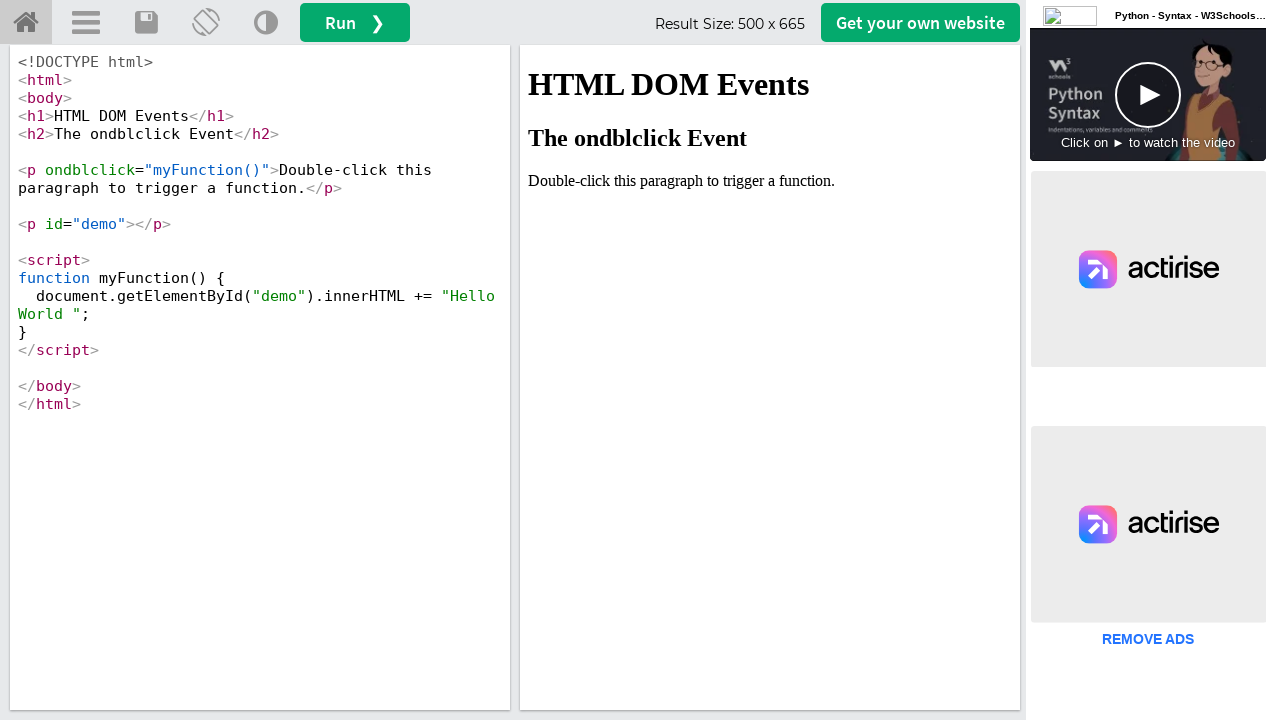

Double-clicked on paragraph element to trigger JavaScript function at (770, 181) on #iframeResult >> internal:control=enter-frame >> xpath=//p[.='Double-click this 
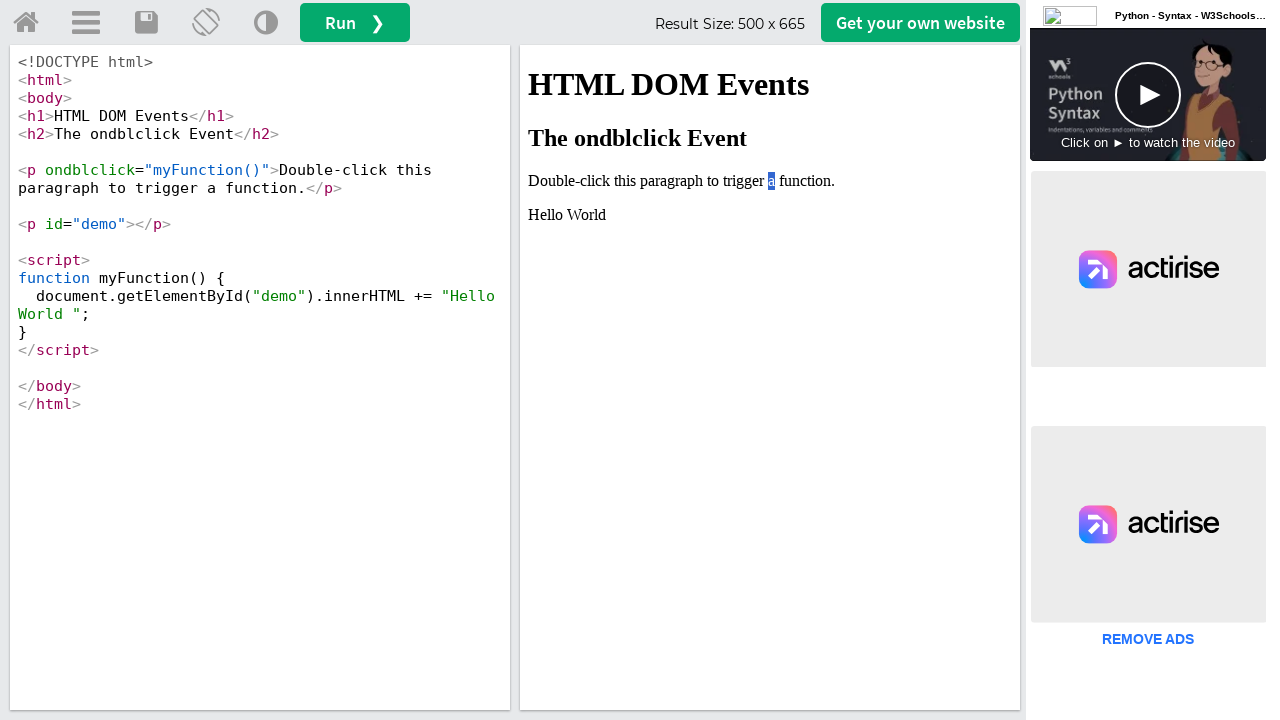

Located 'Hello World' text element
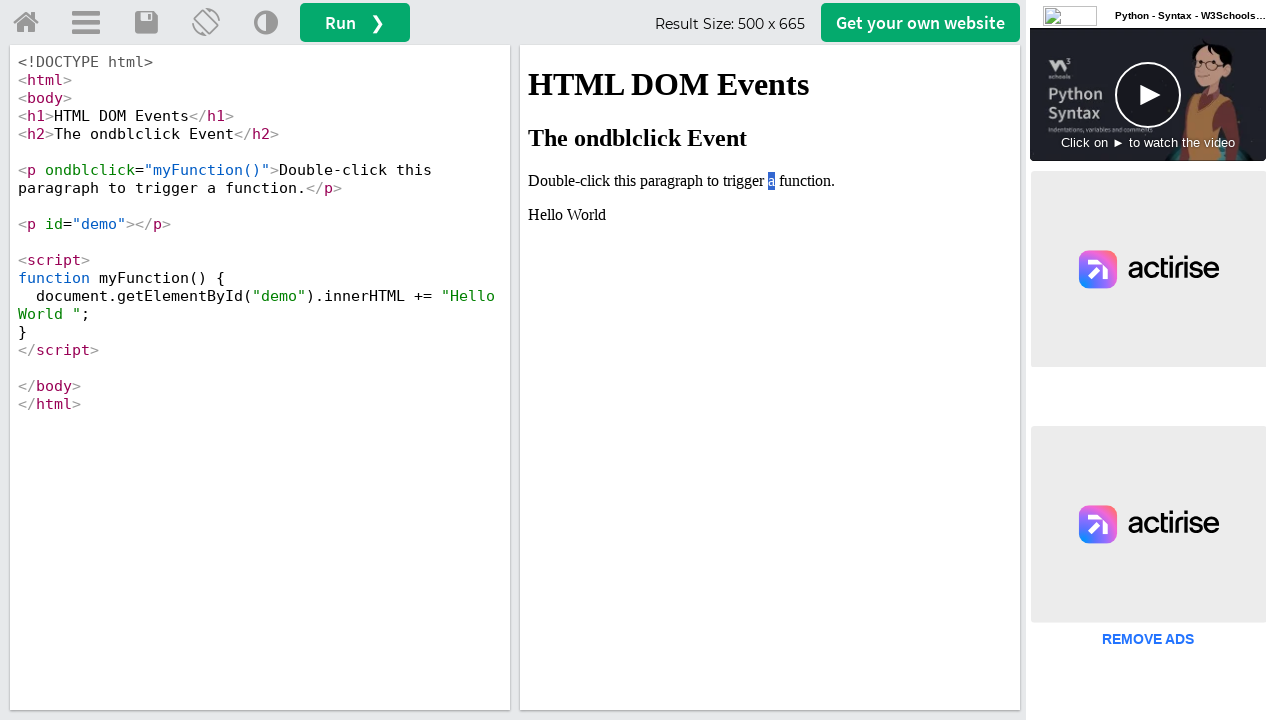

Verified 'Hello World' text is now visible after double-click
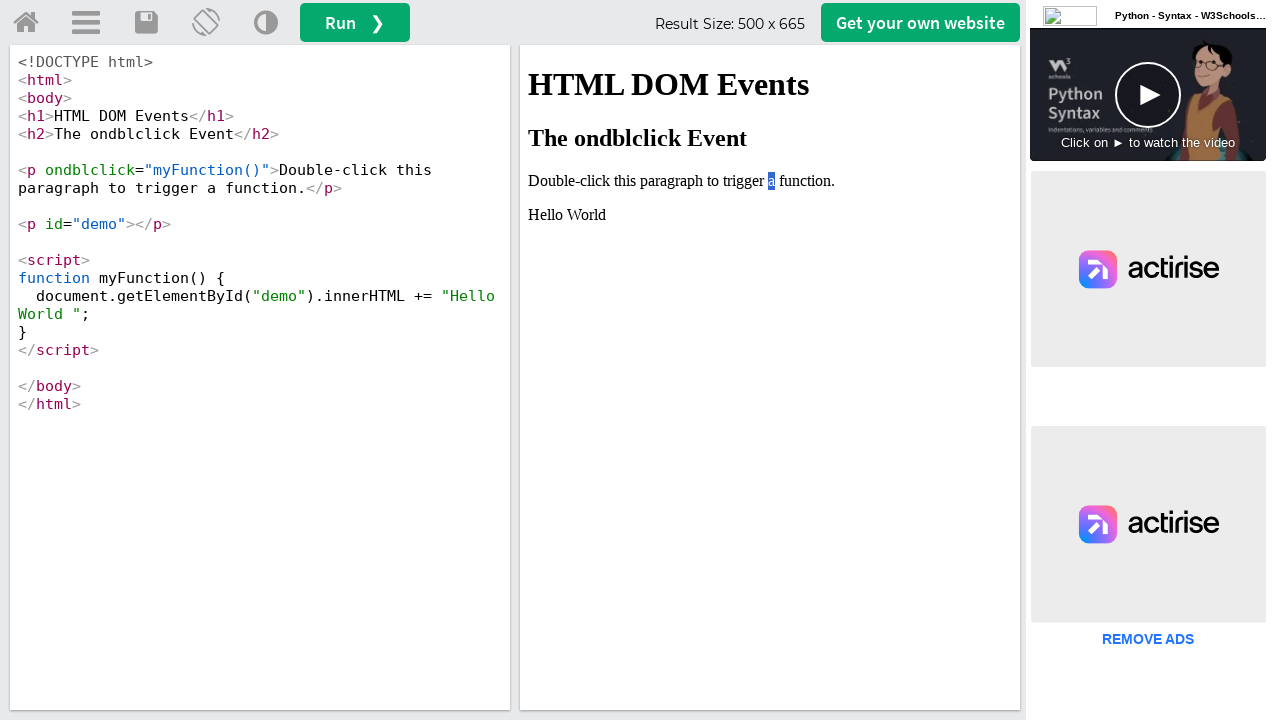

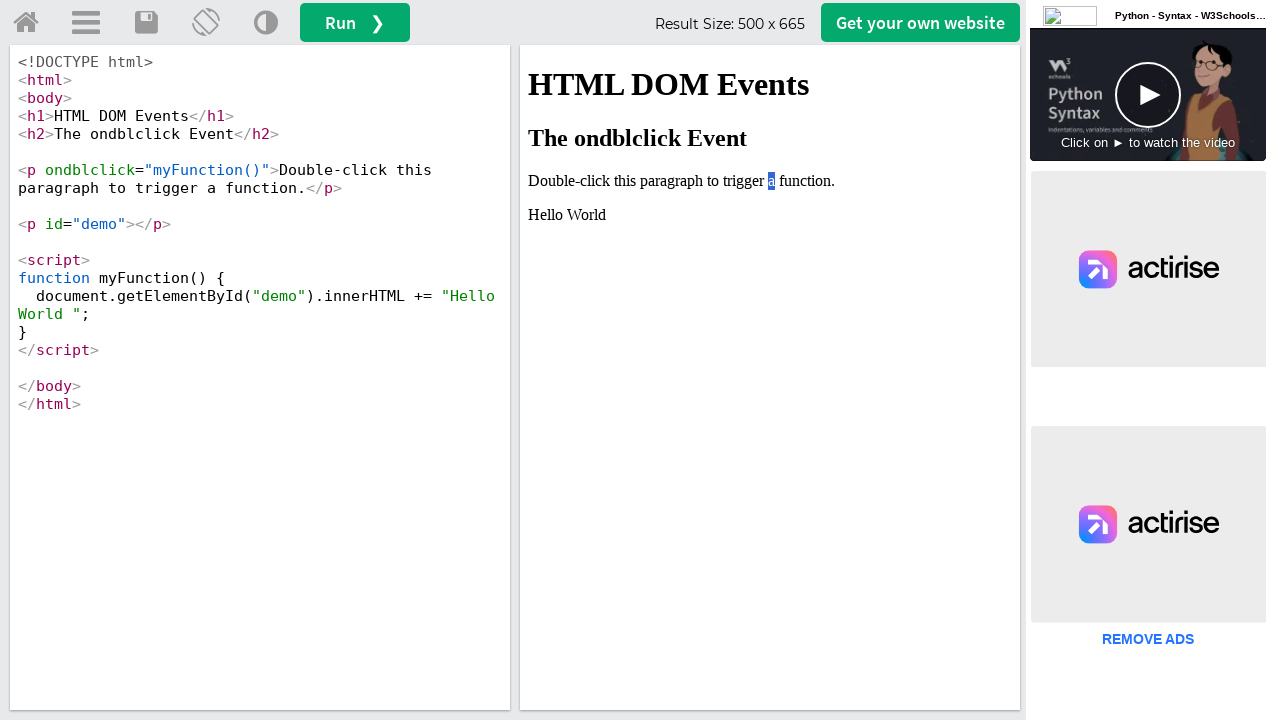